Tests marking all todo items as completed using the toggle all checkbox

Starting URL: https://demo.playwright.dev/todomvc

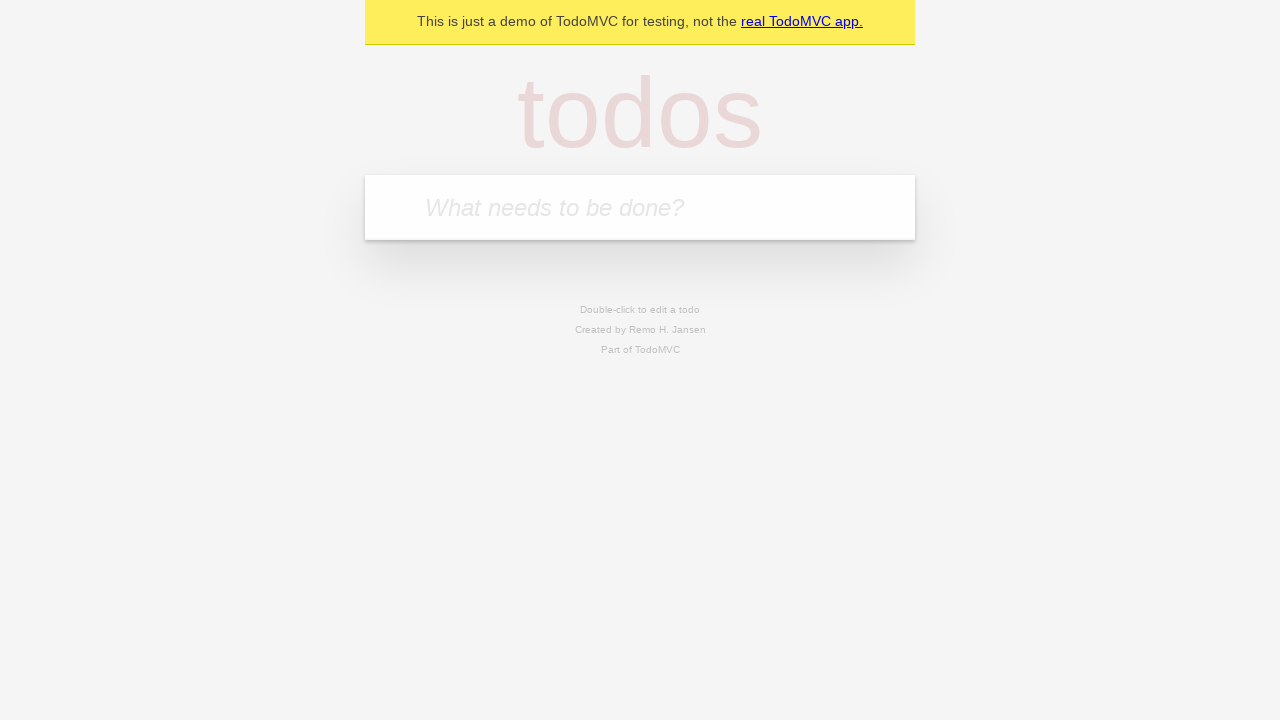

Filled todo input with 'buy some cheese' on internal:attr=[placeholder="What needs to be done?"i]
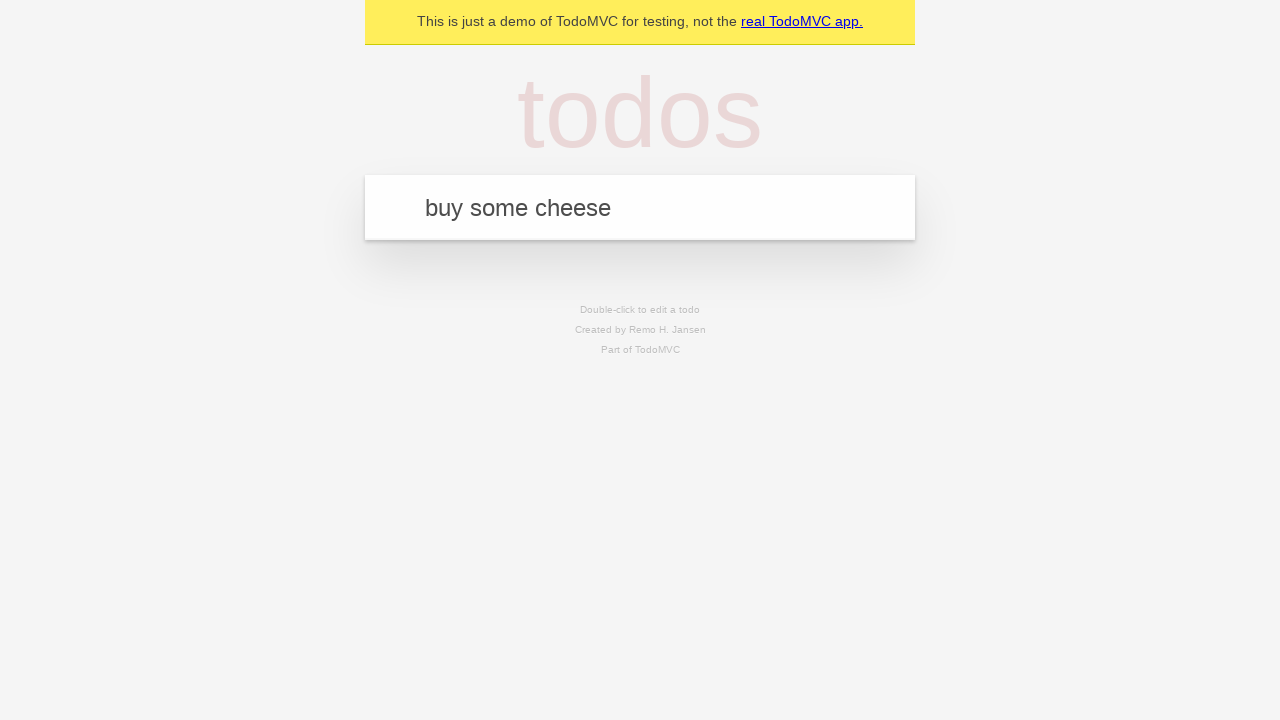

Pressed Enter to add first todo item on internal:attr=[placeholder="What needs to be done?"i]
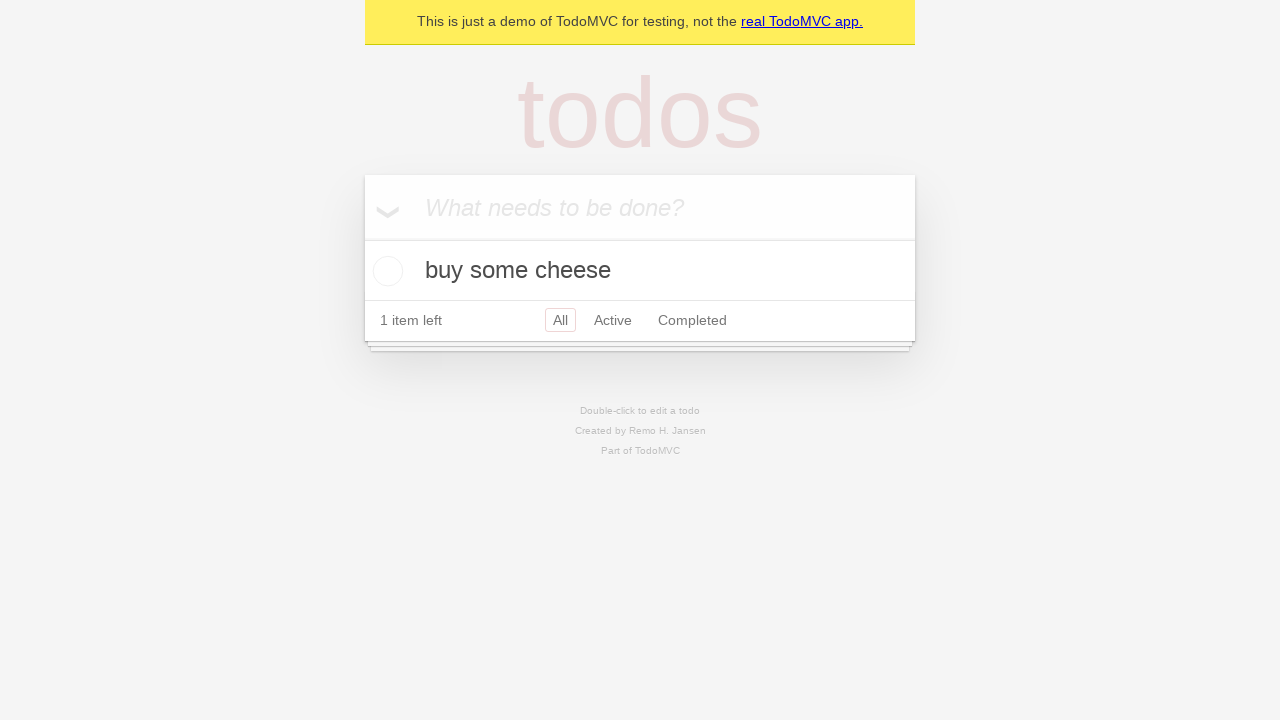

Filled todo input with 'feed the cat' on internal:attr=[placeholder="What needs to be done?"i]
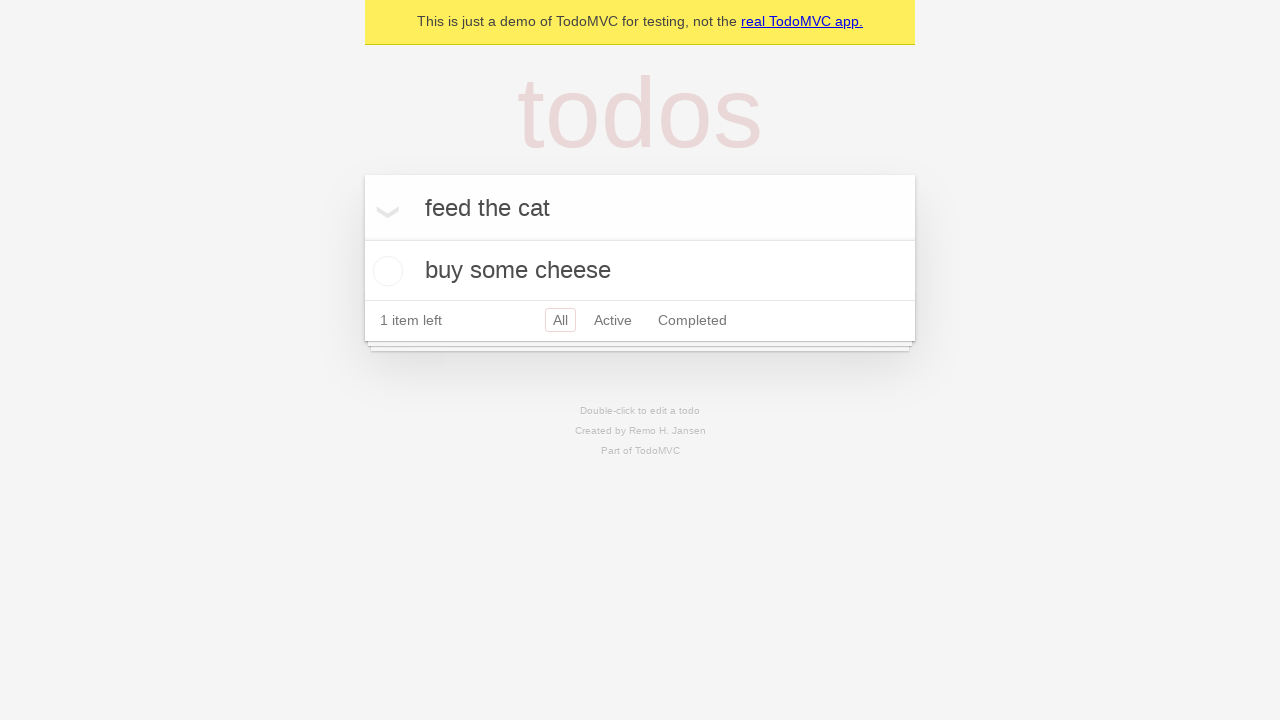

Pressed Enter to add second todo item on internal:attr=[placeholder="What needs to be done?"i]
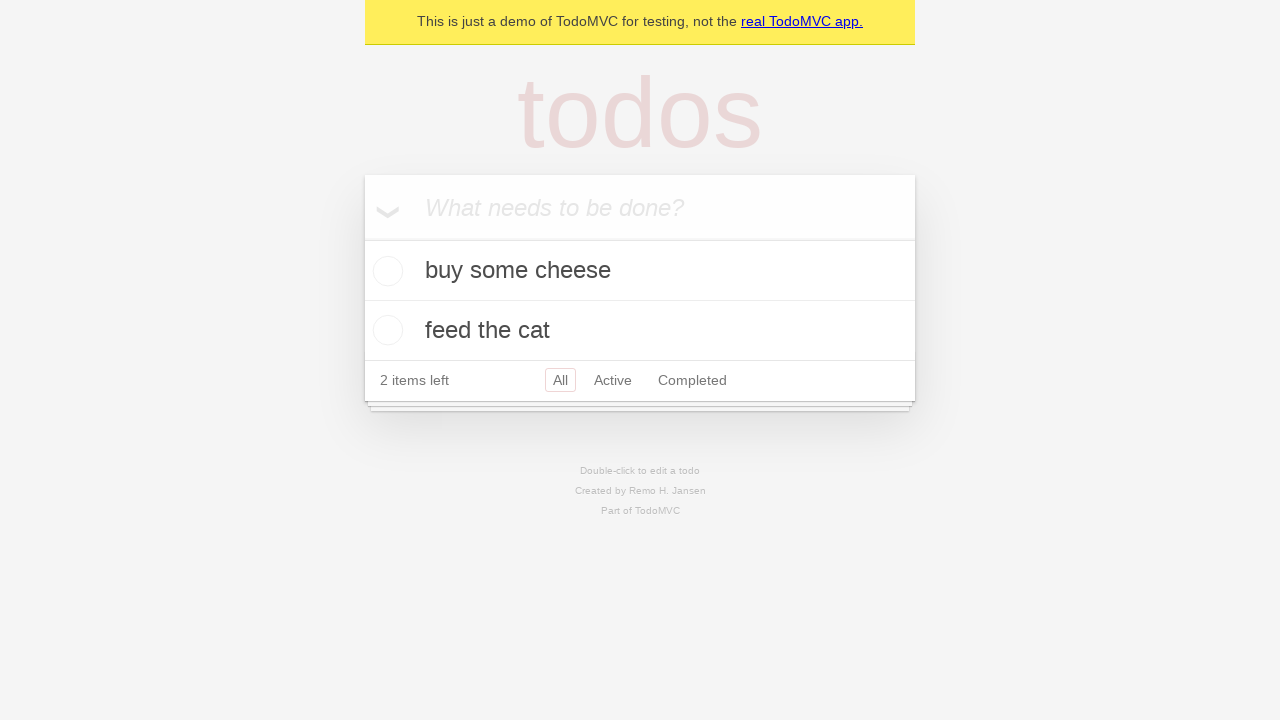

Filled todo input with 'book a doctors appointment' on internal:attr=[placeholder="What needs to be done?"i]
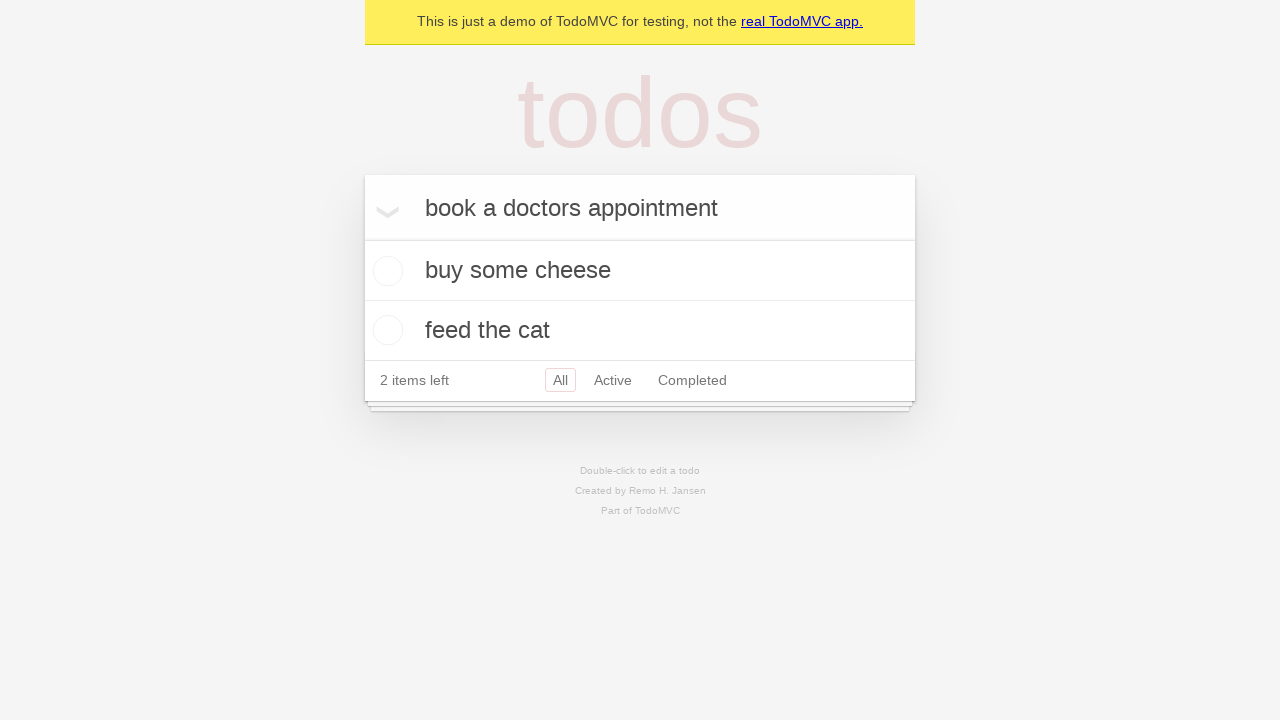

Pressed Enter to add third todo item on internal:attr=[placeholder="What needs to be done?"i]
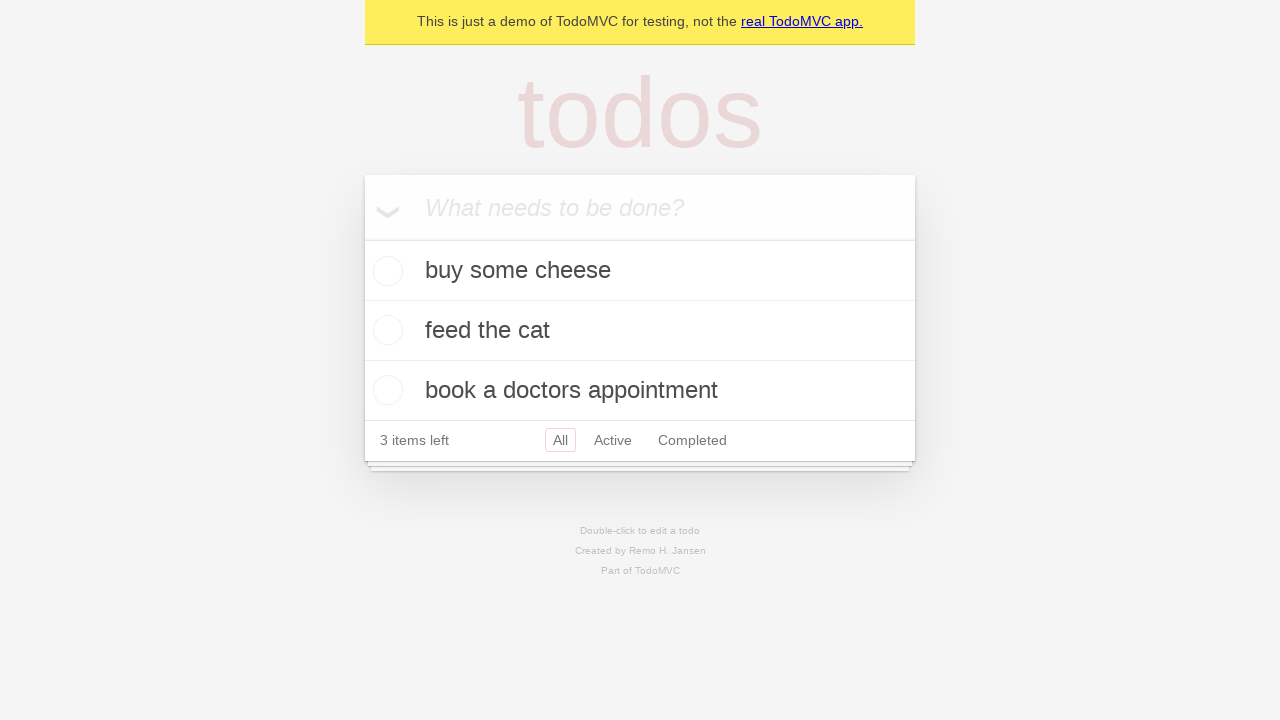

Clicked 'Mark all as complete' checkbox at (362, 238) on internal:label="Mark all as complete"i
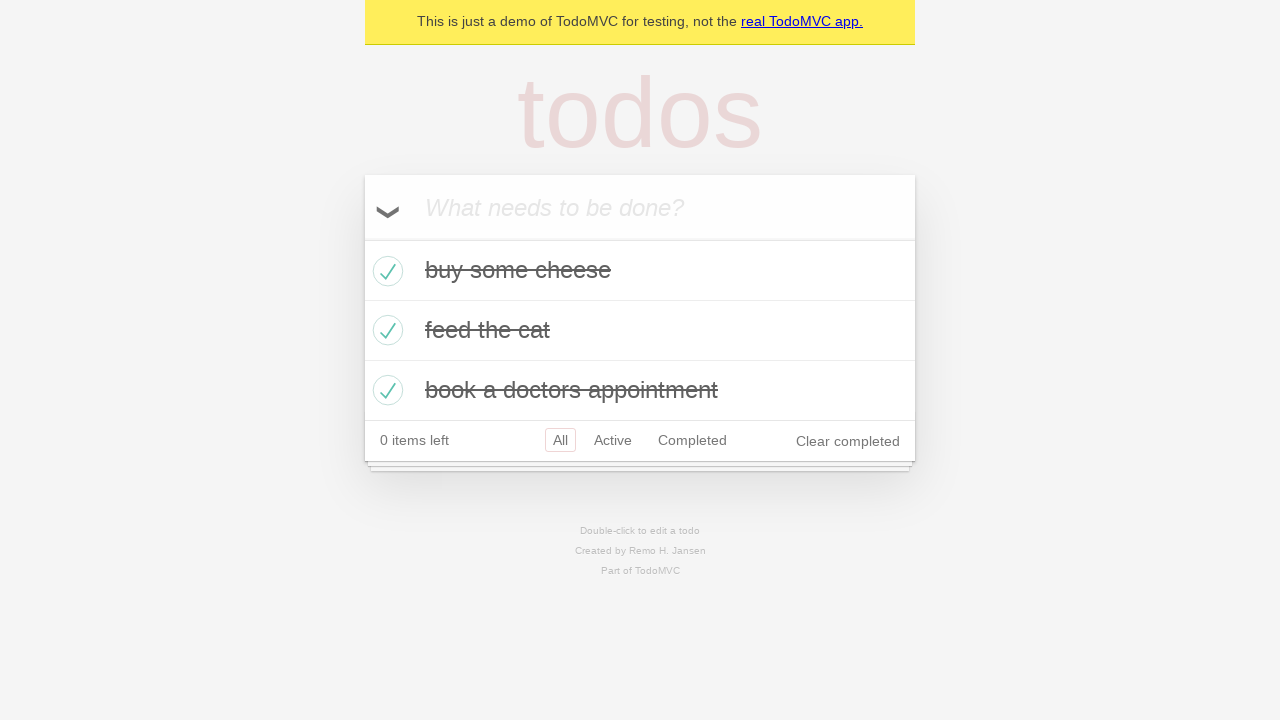

Waited for all todo items to be marked as completed
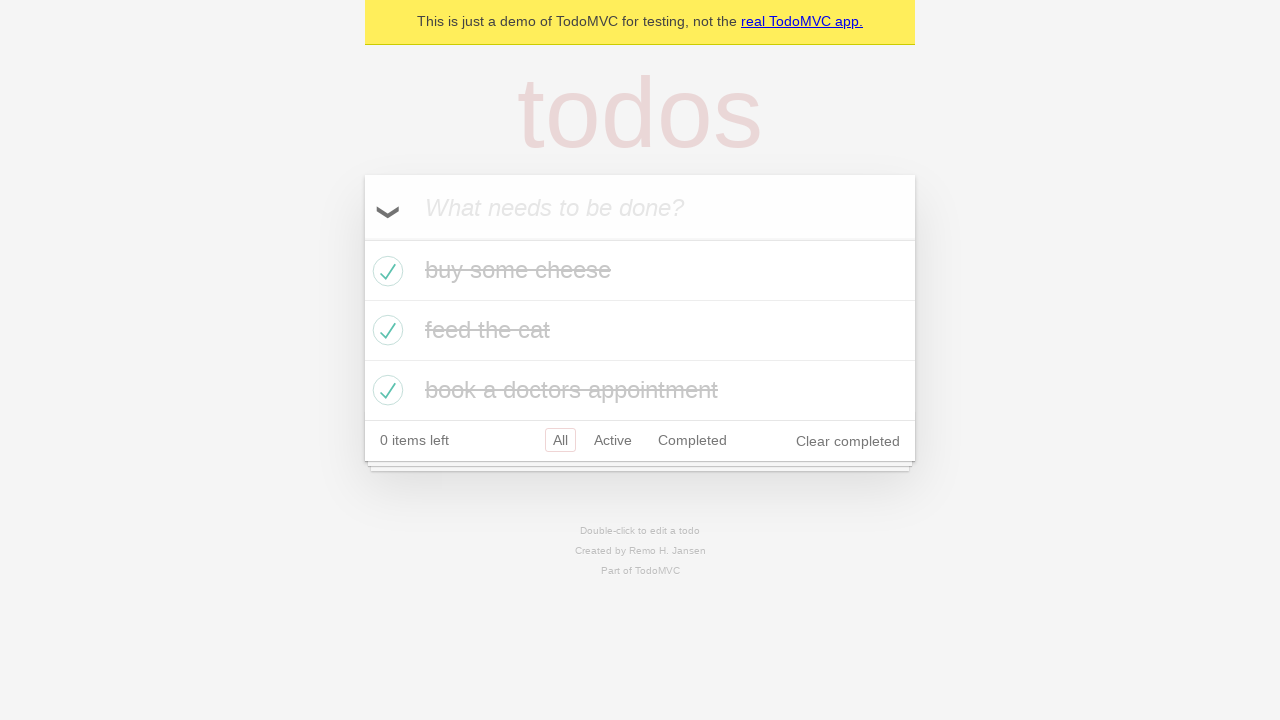

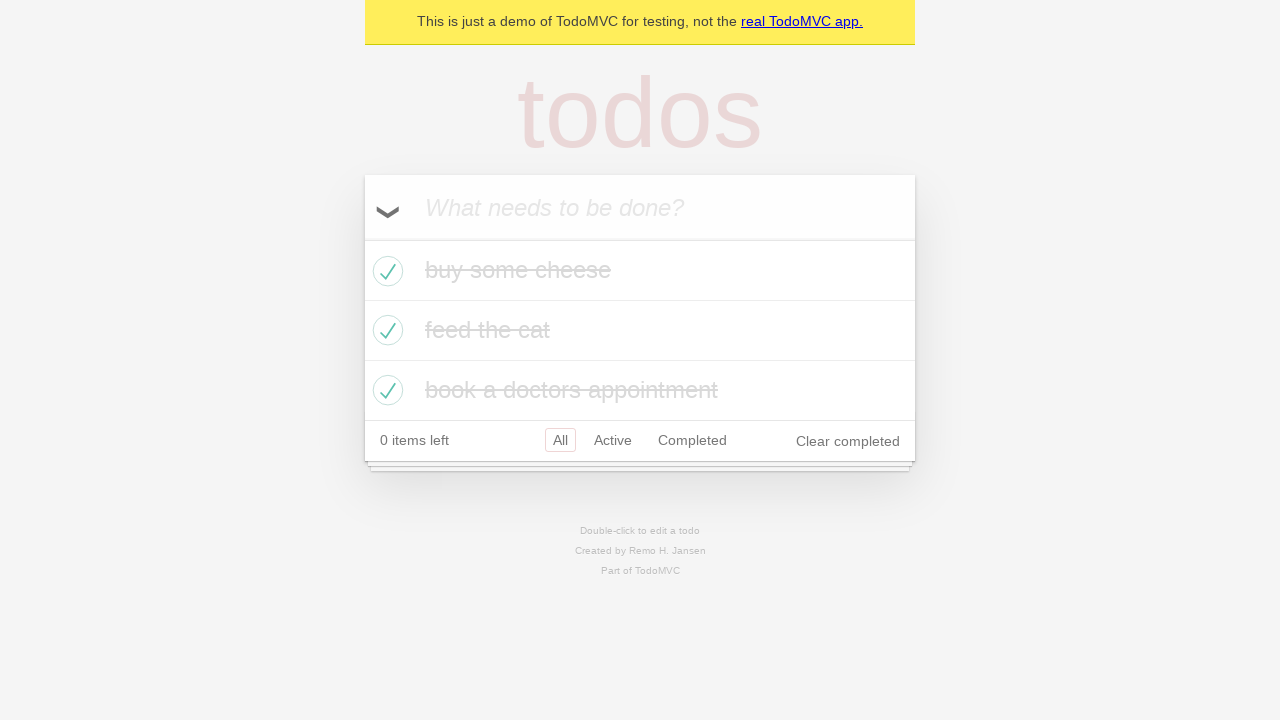